Tests that the All filter displays all todo items regardless of completion status

Starting URL: https://demo.playwright.dev/todomvc

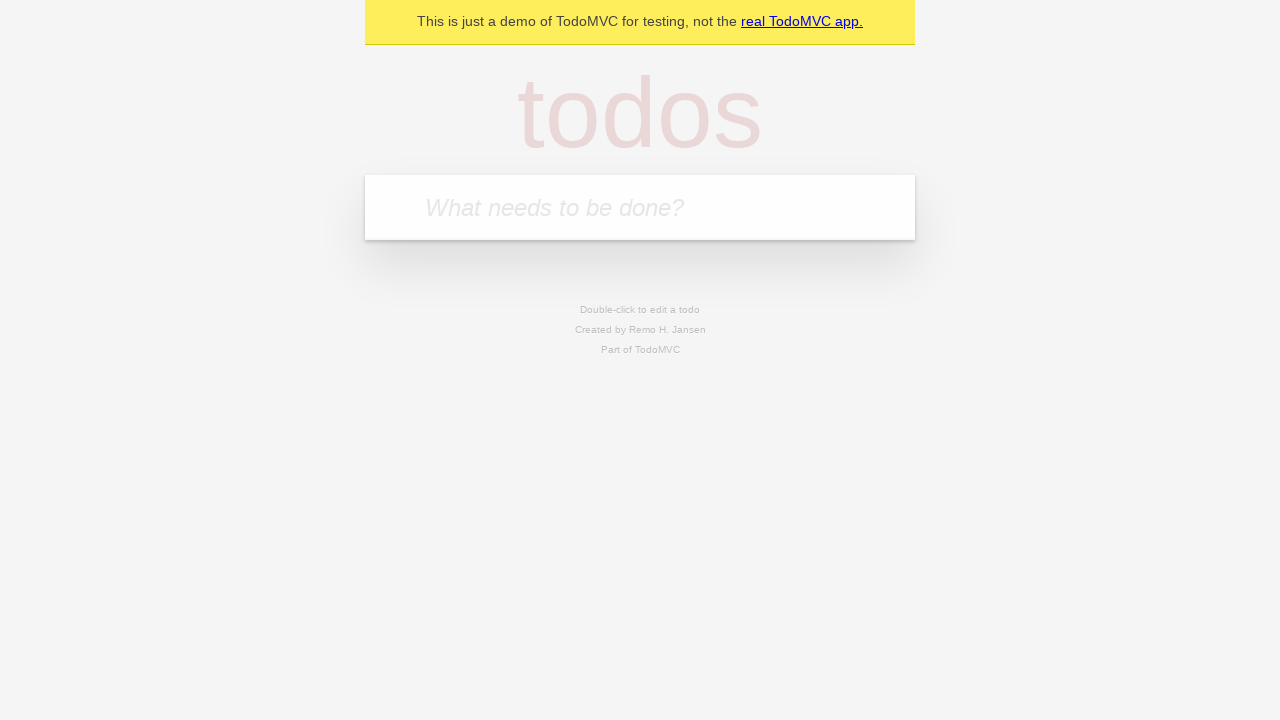

Filled todo input with 'buy some cheese' on internal:attr=[placeholder="What needs to be done?"i]
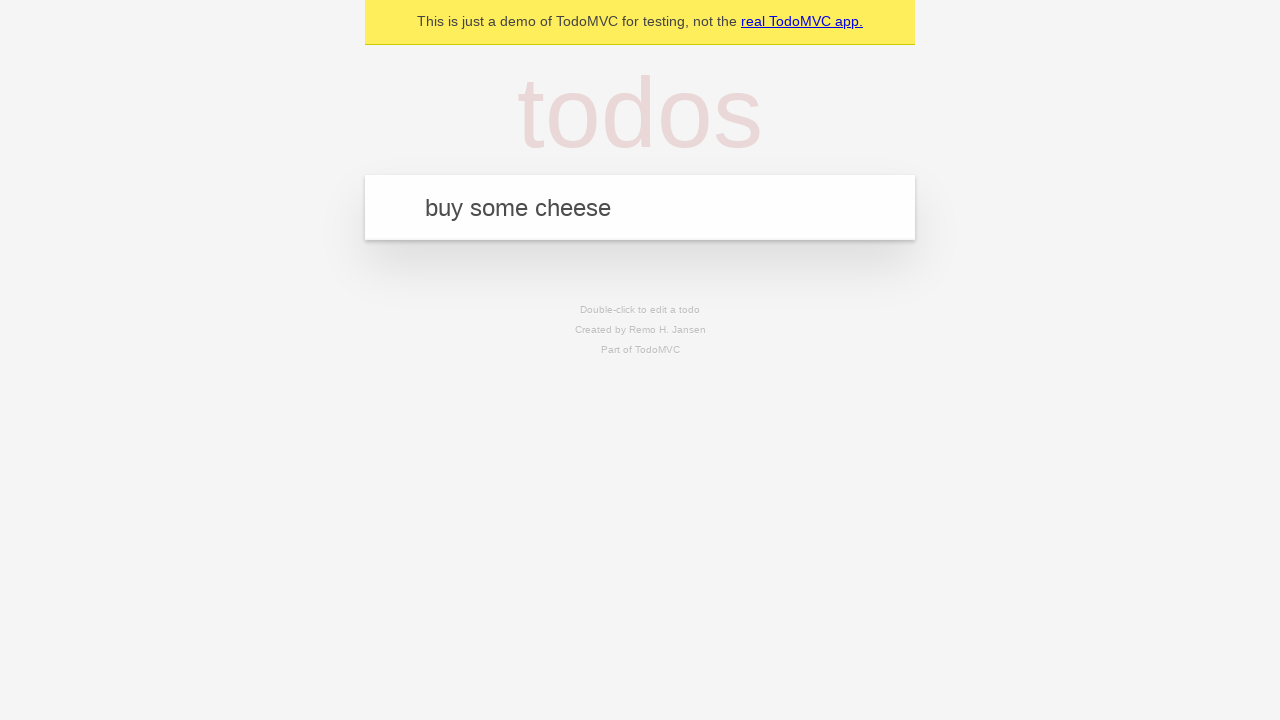

Pressed Enter to add first todo item on internal:attr=[placeholder="What needs to be done?"i]
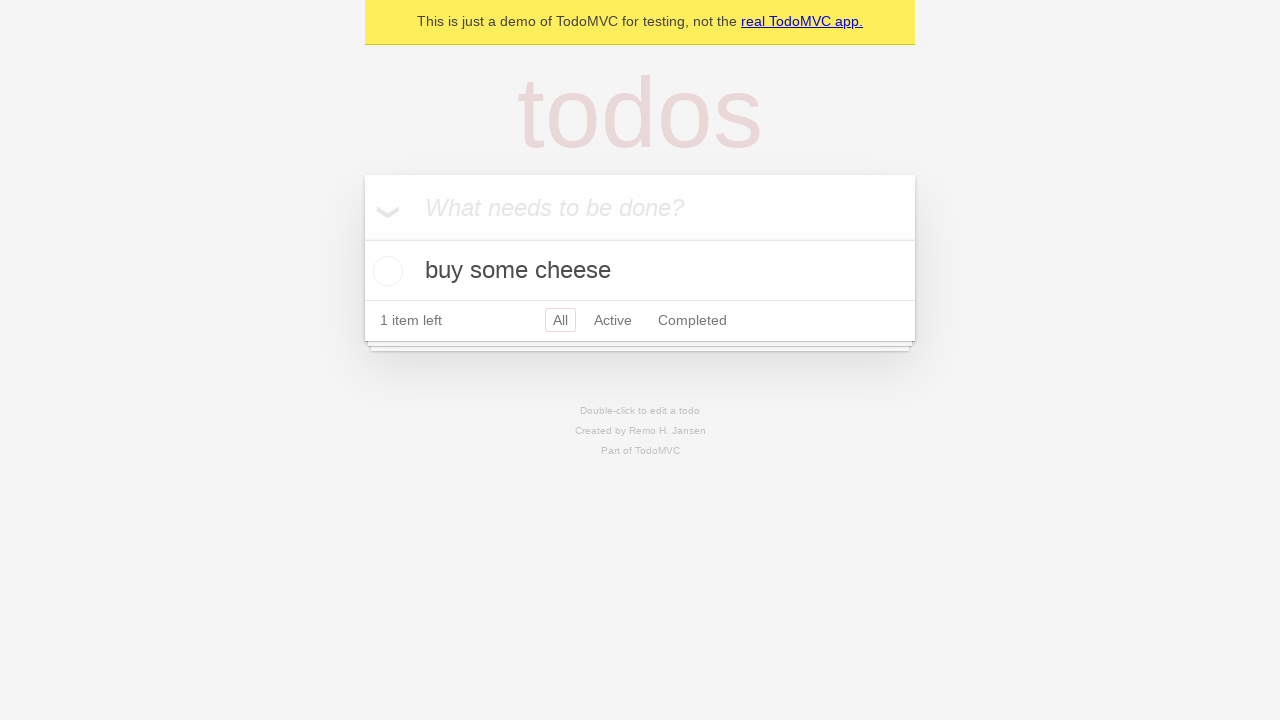

Filled todo input with 'feed the cat' on internal:attr=[placeholder="What needs to be done?"i]
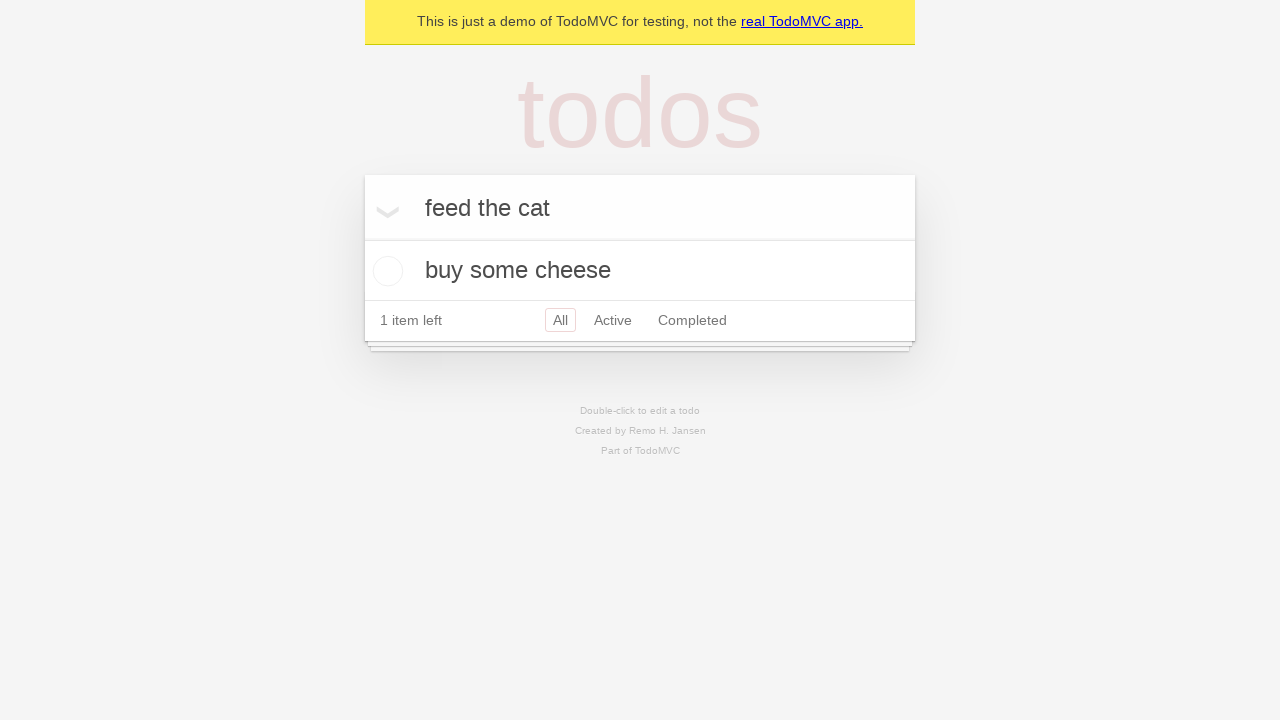

Pressed Enter to add second todo item on internal:attr=[placeholder="What needs to be done?"i]
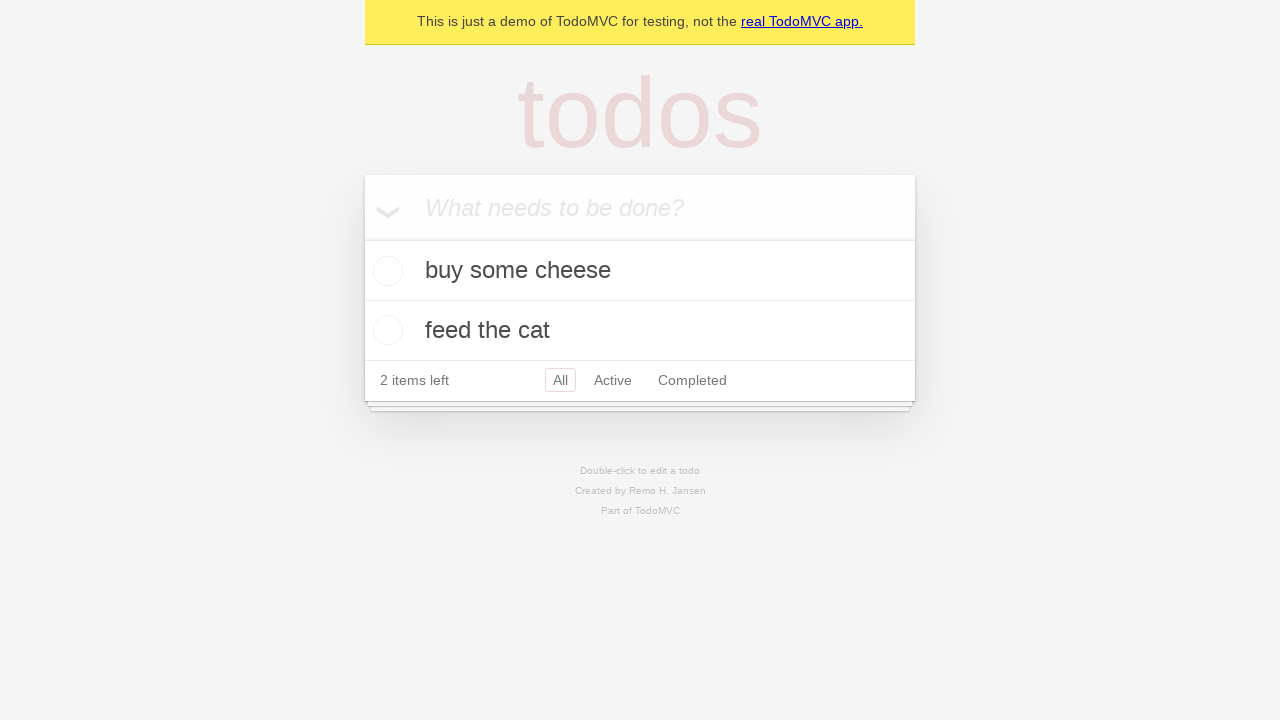

Filled todo input with 'book a doctors appointment' on internal:attr=[placeholder="What needs to be done?"i]
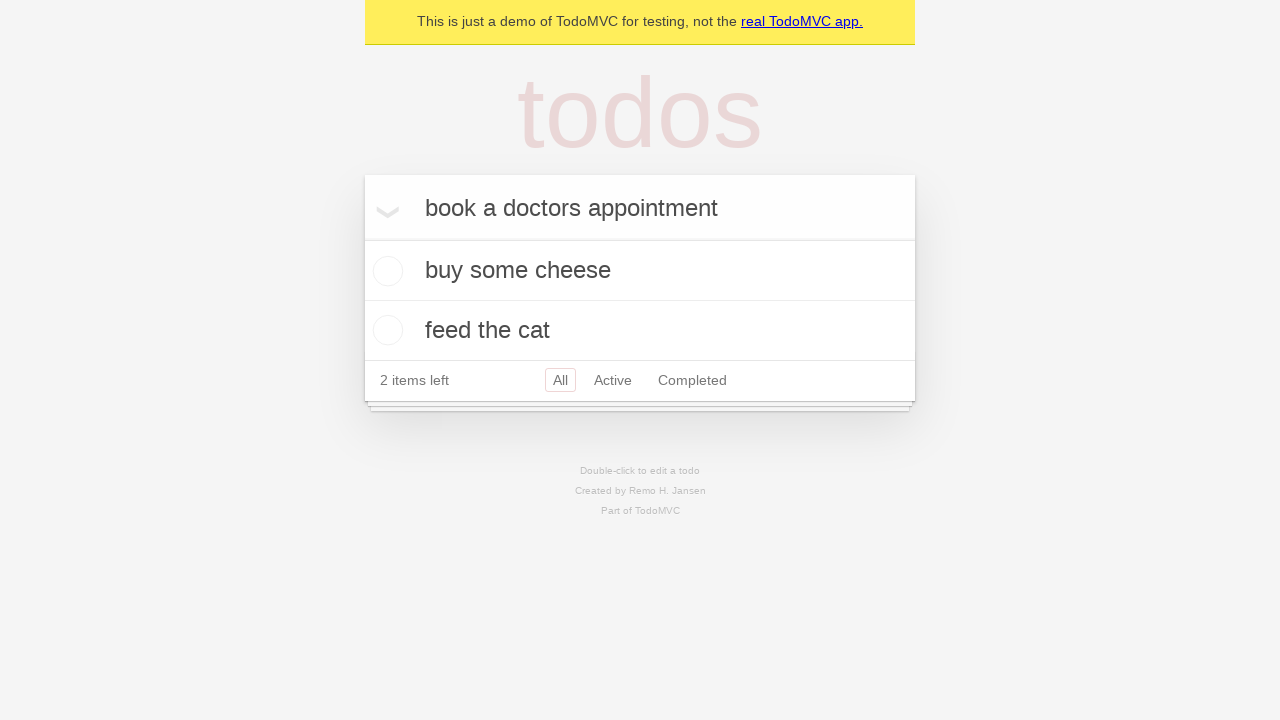

Pressed Enter to add third todo item on internal:attr=[placeholder="What needs to be done?"i]
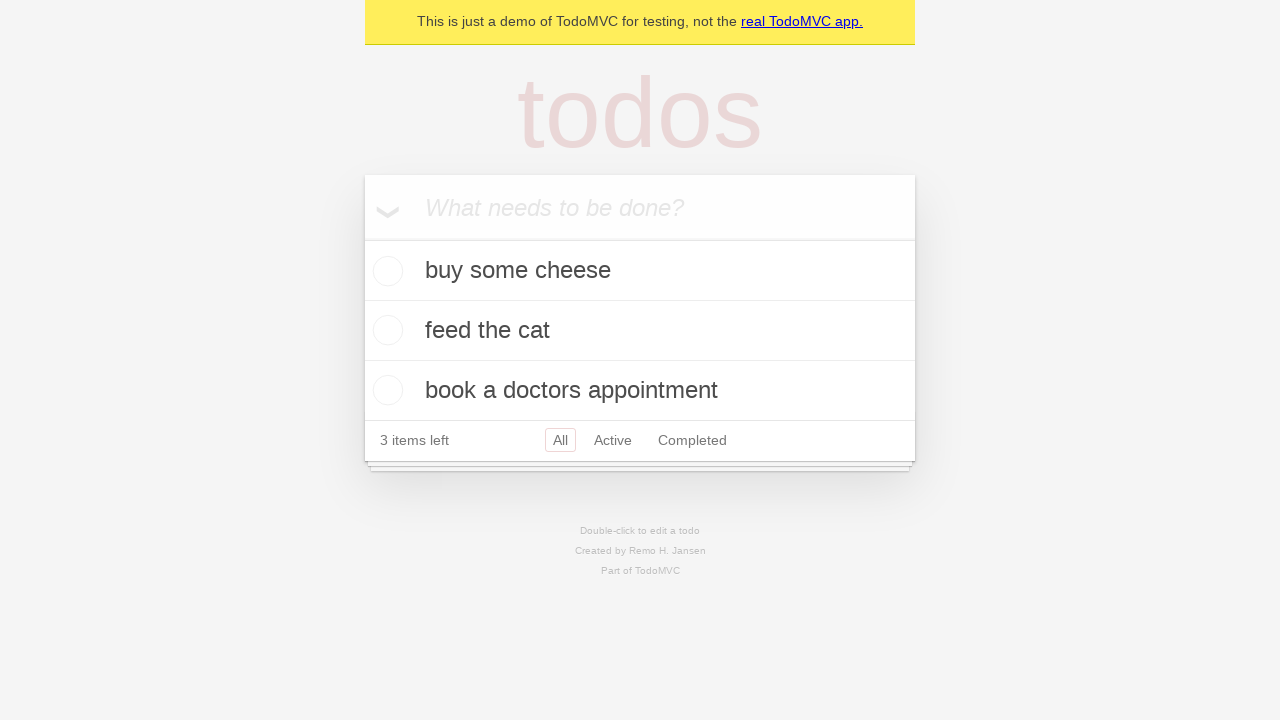

Checked the second todo item checkbox at (385, 330) on [data-testid='todo-item'] >> nth=1 >> internal:role=checkbox
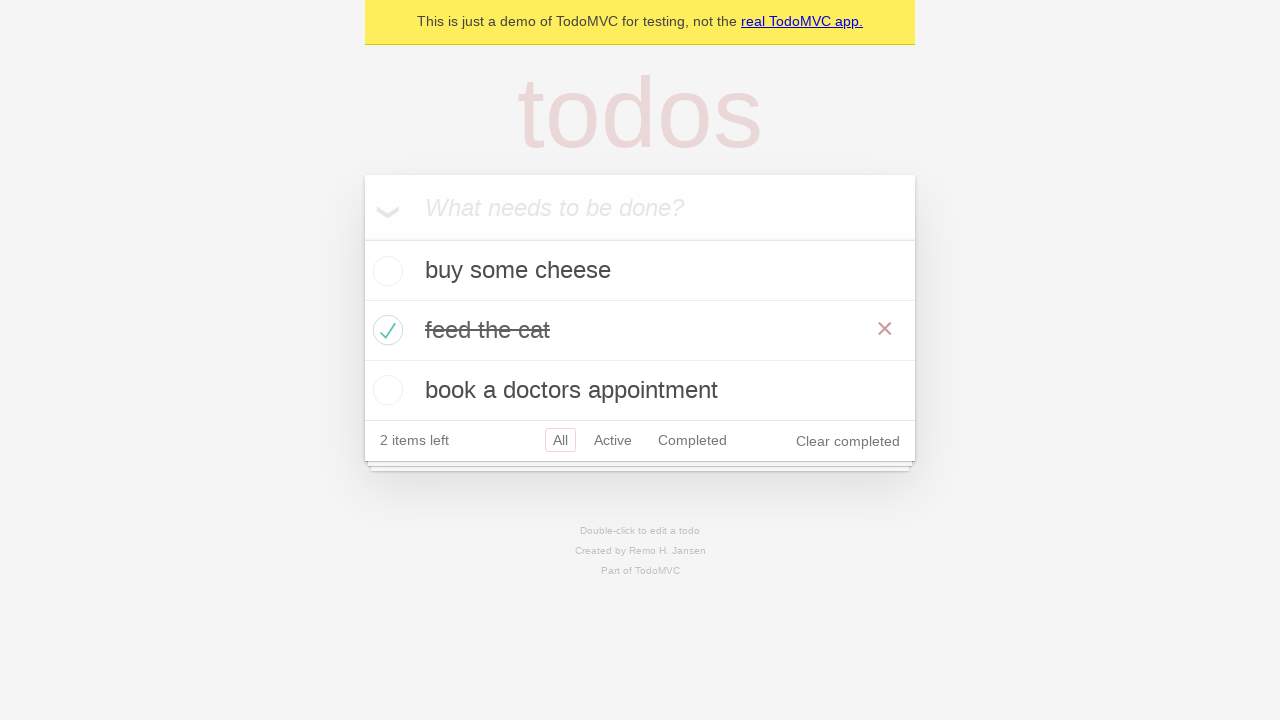

Clicked Active filter at (613, 440) on internal:role=link[name="Active"i]
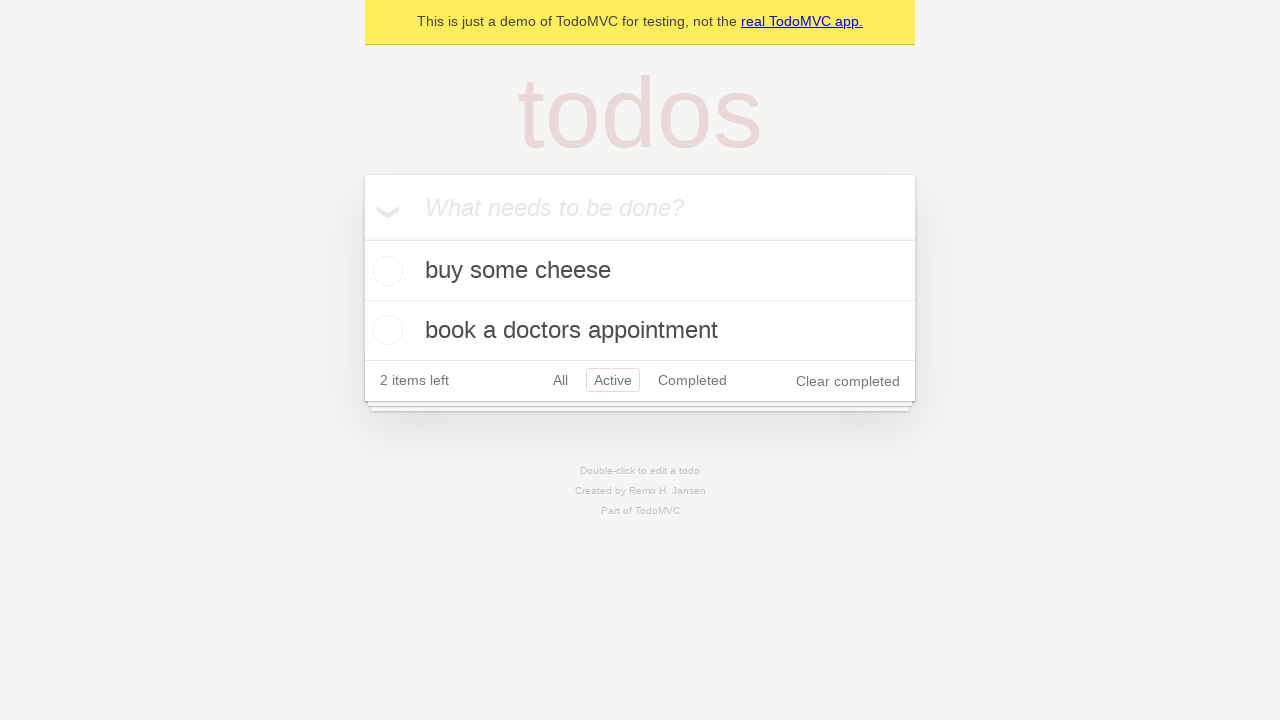

Clicked Completed filter at (692, 380) on internal:role=link[name="Completed"i]
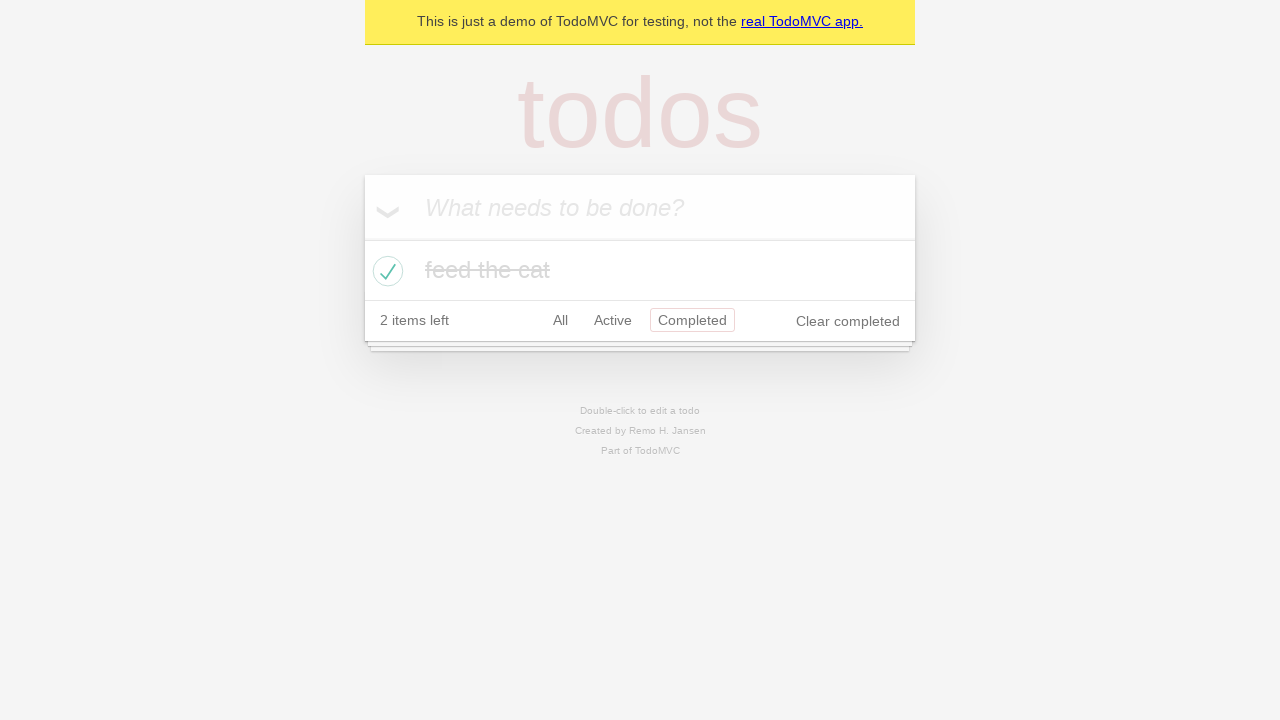

Clicked All filter to display all todo items at (560, 320) on internal:role=link[name="All"i]
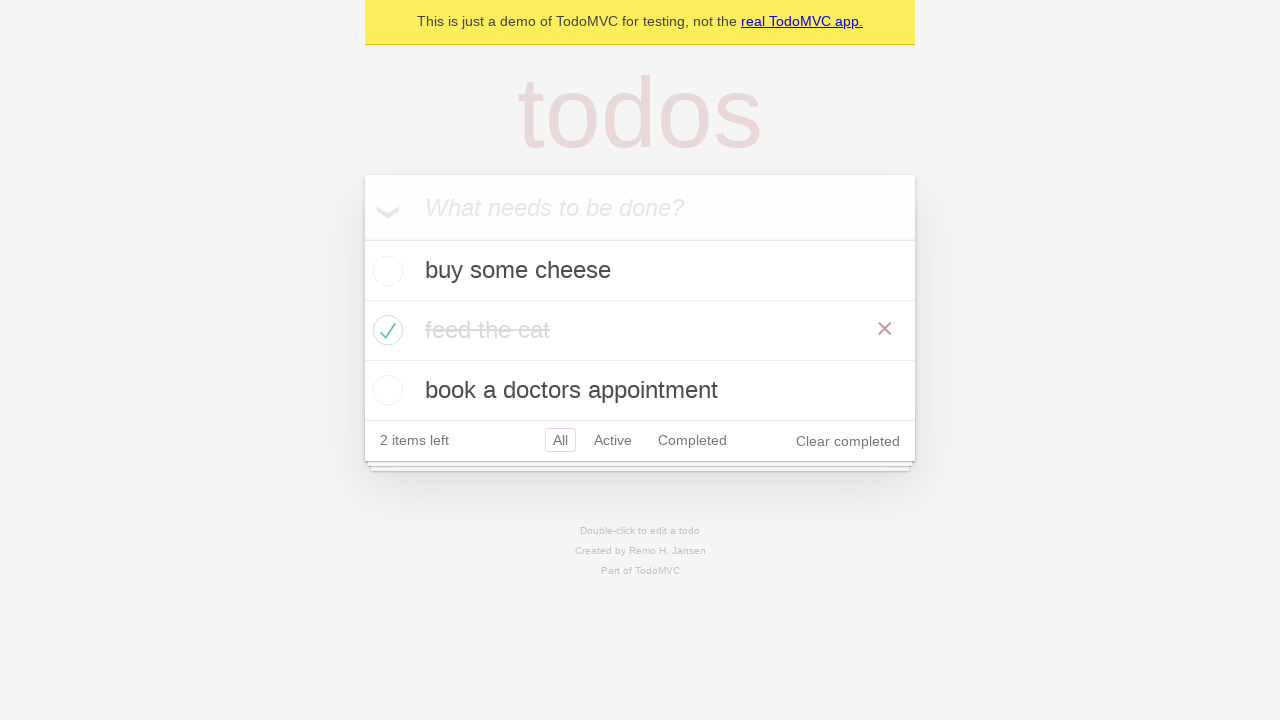

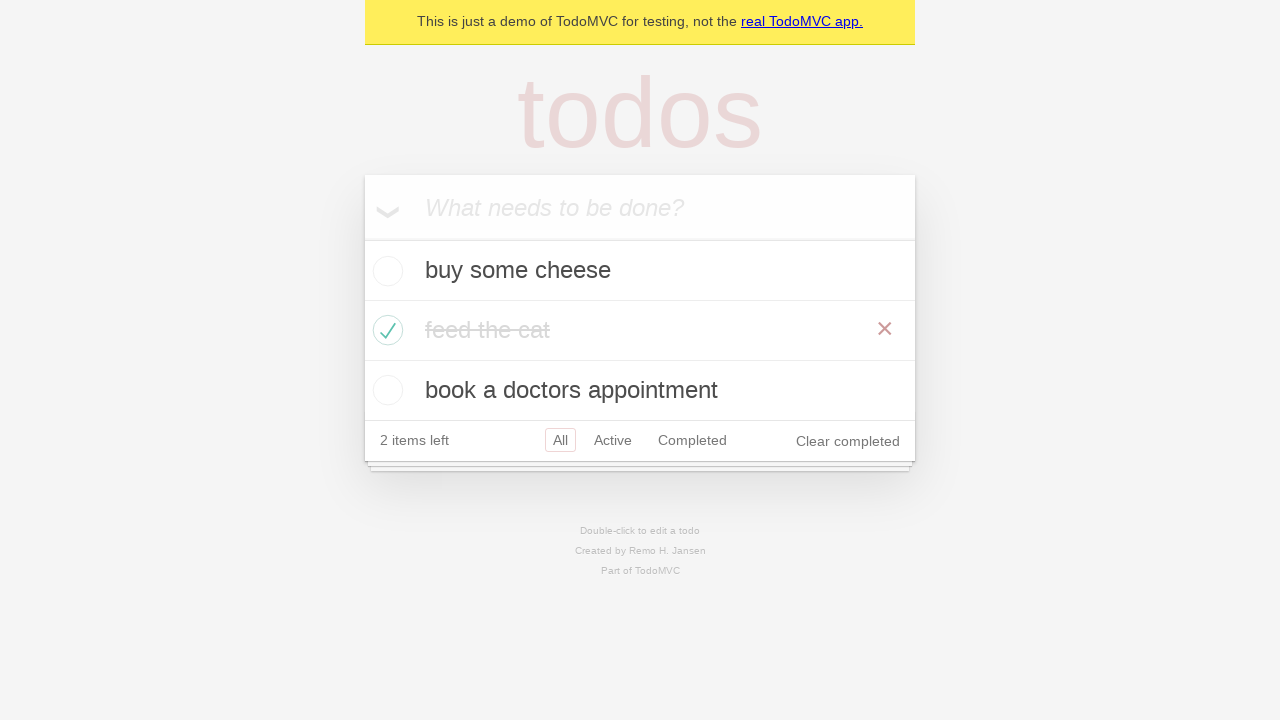